Tests static dropdown selection using different methods - by value, label, and index

Starting URL: https://demo.automationtesting.in/Register.html

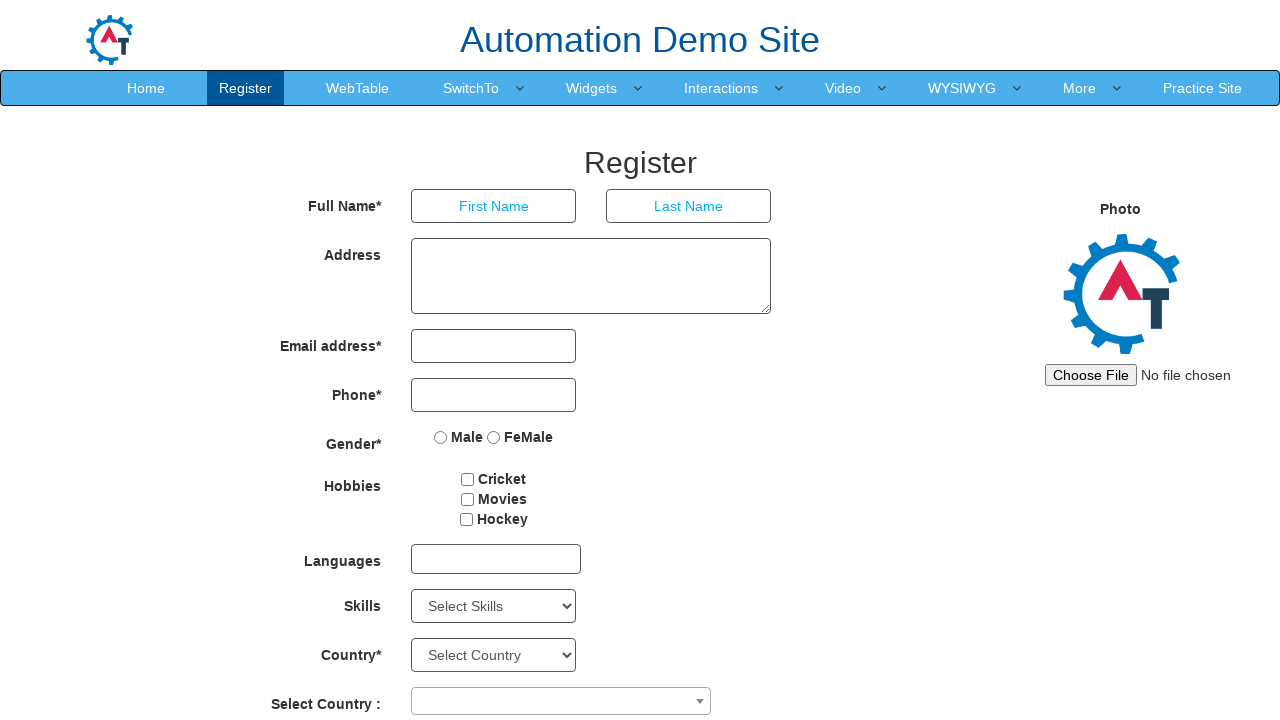

Selected 'Android' from Skills dropdown by value on //*[@id='Skills']
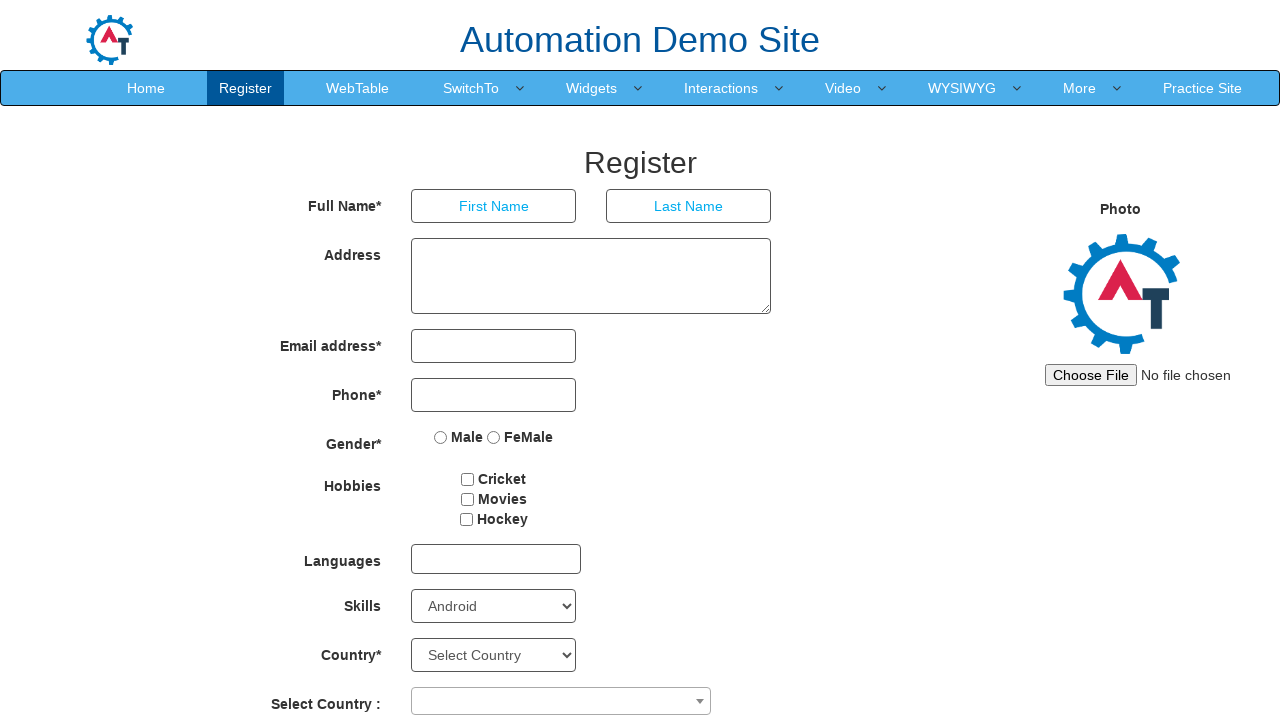

Selected 'Art Design' from Skills dropdown by label on //*[@id='Skills']
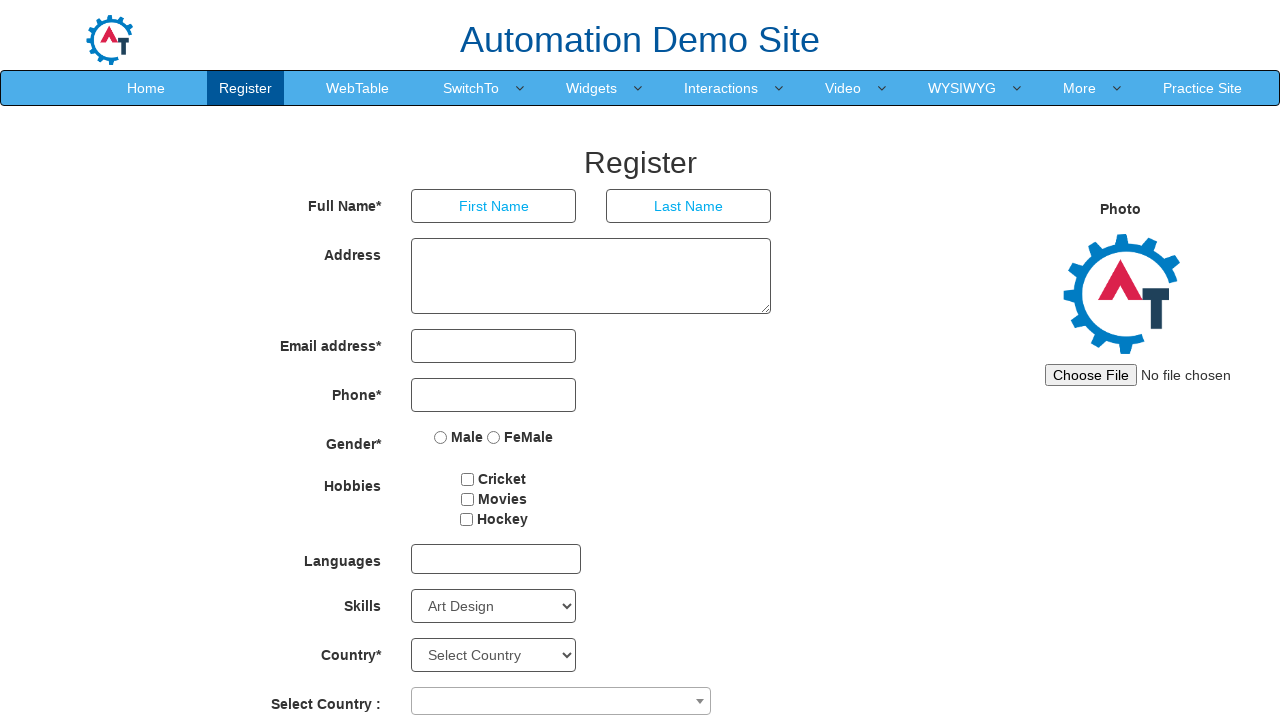

Selected dropdown option at index 3 from Skills dropdown on //*[@id='Skills']
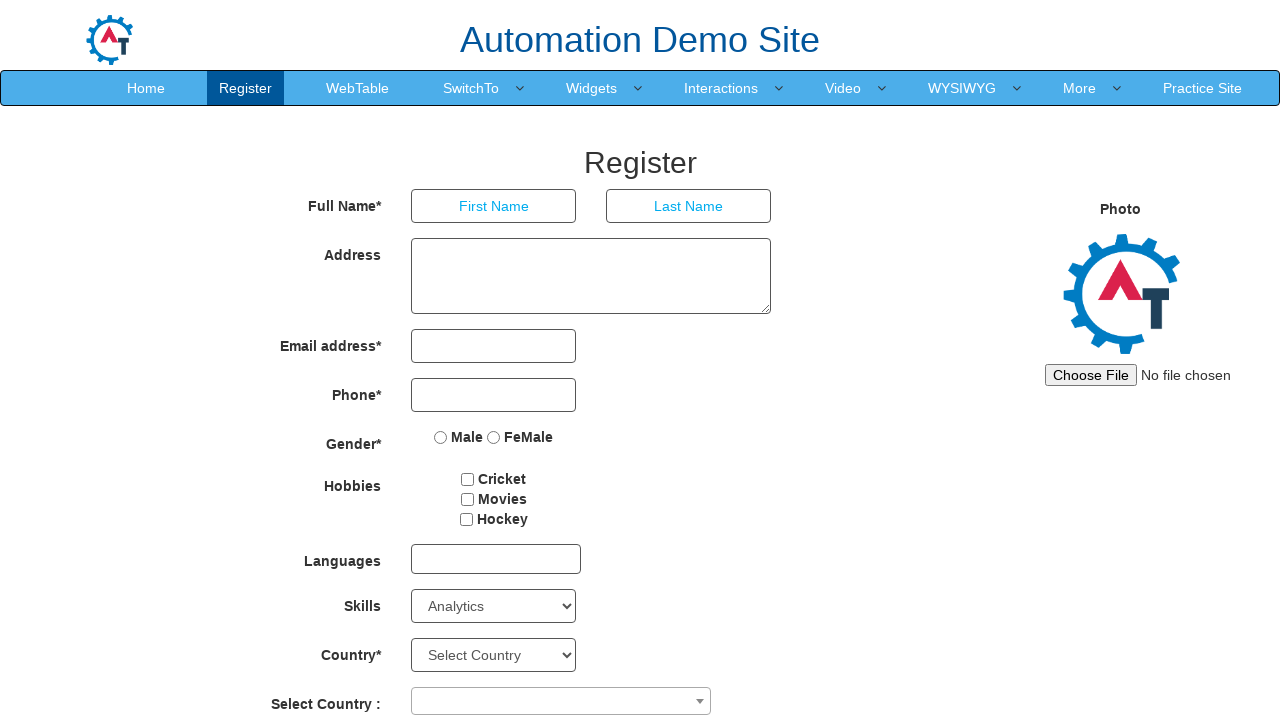

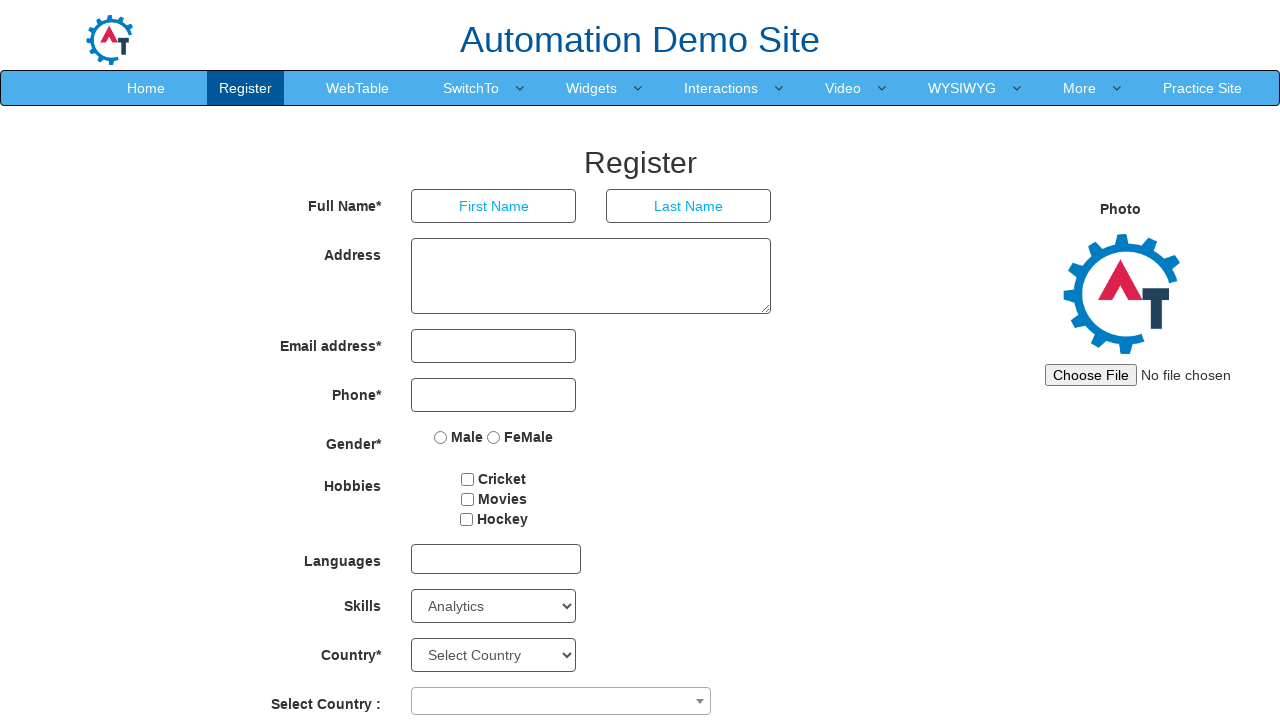